Tests that the input field clears after adding a todo item

Starting URL: https://demo.playwright.dev/todomvc

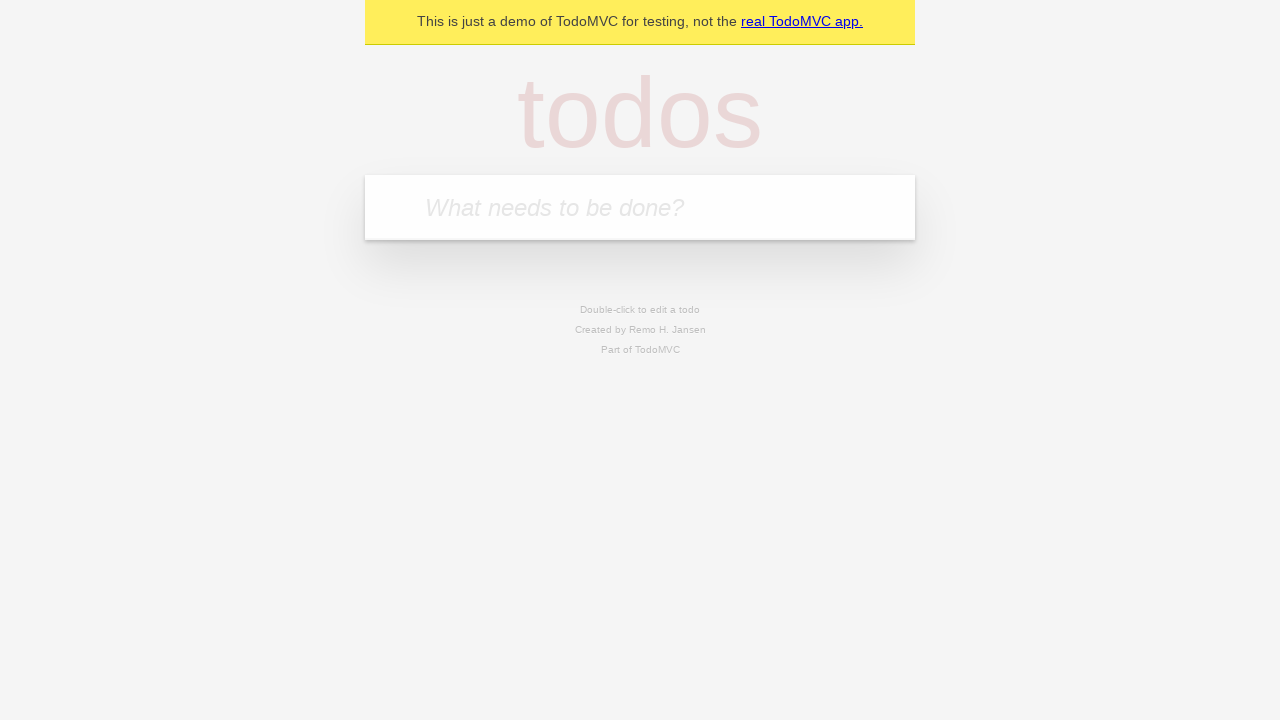

Filled todo input field with 'buy some cheese' on internal:attr=[placeholder="What needs to be done?"i]
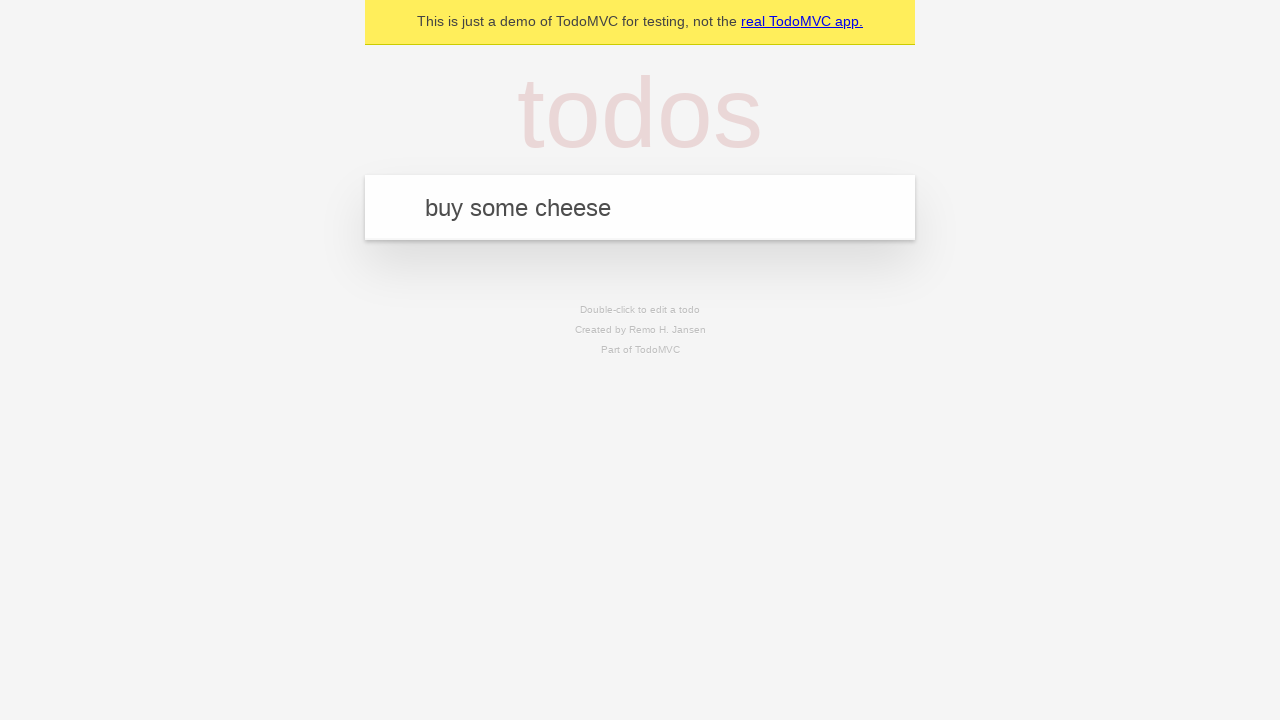

Pressed Enter to add the todo item on internal:attr=[placeholder="What needs to be done?"i]
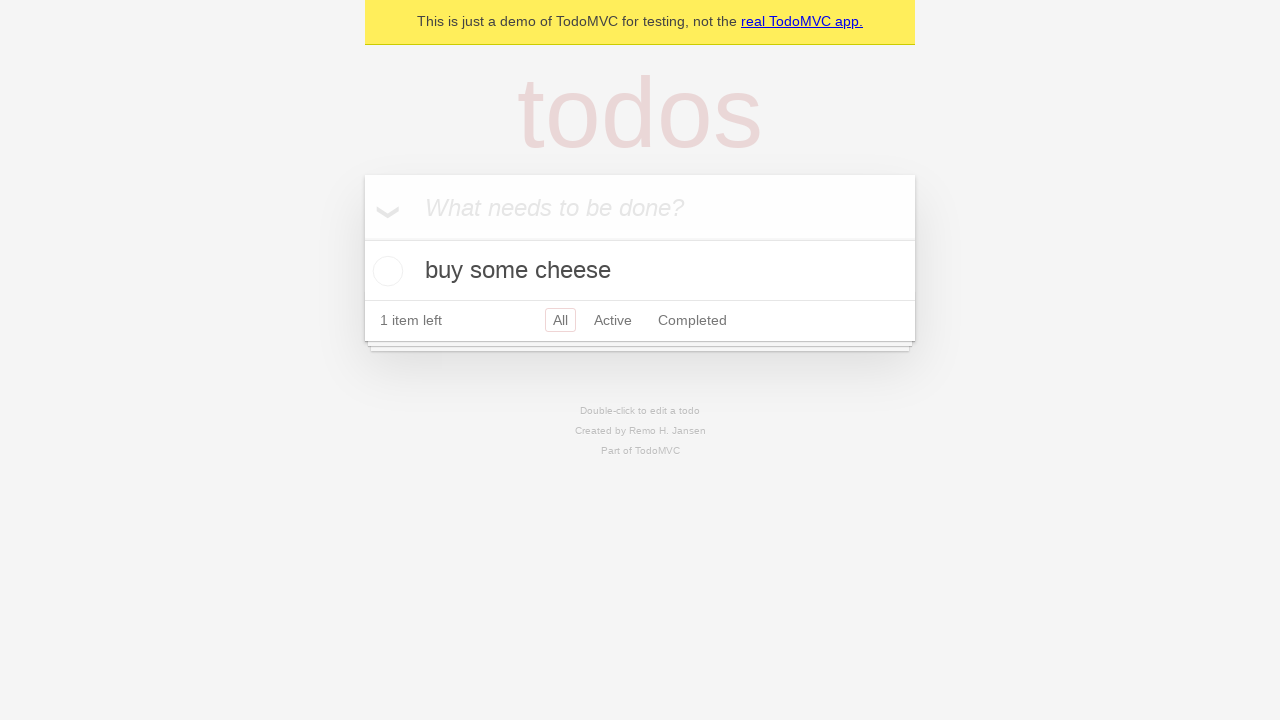

Todo item appeared in the list
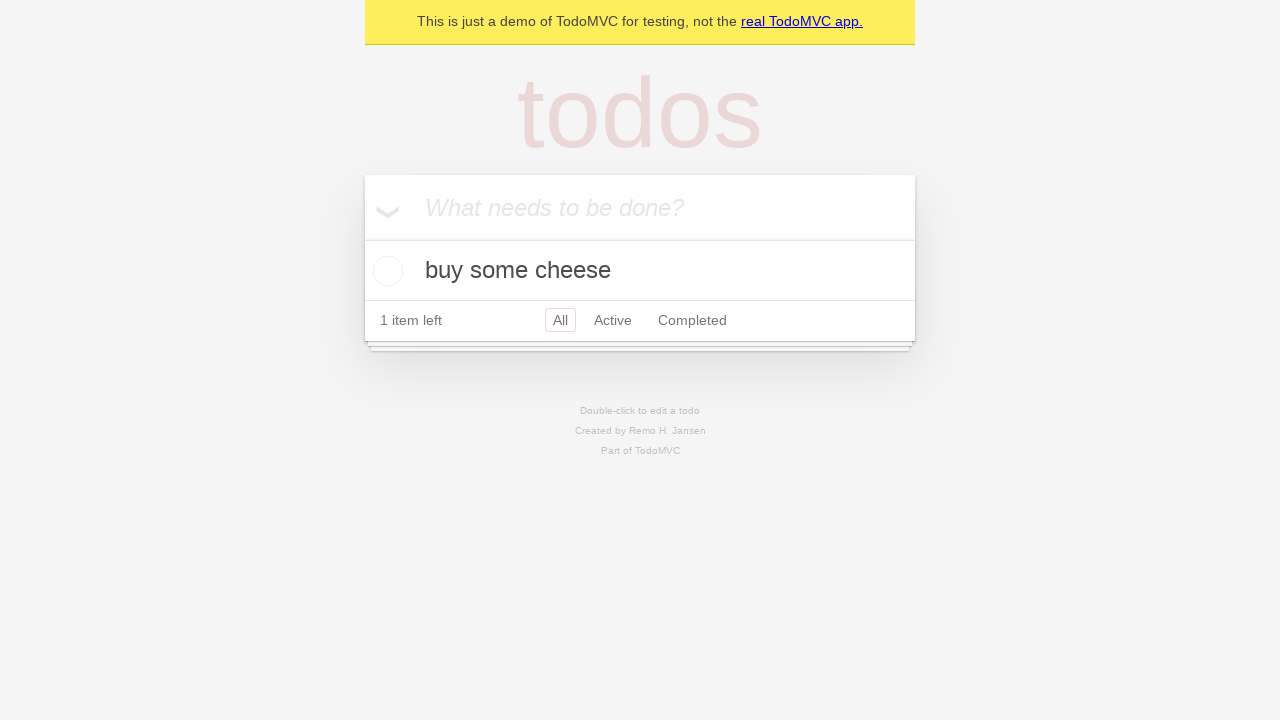

Verified that input field was cleared after adding todo
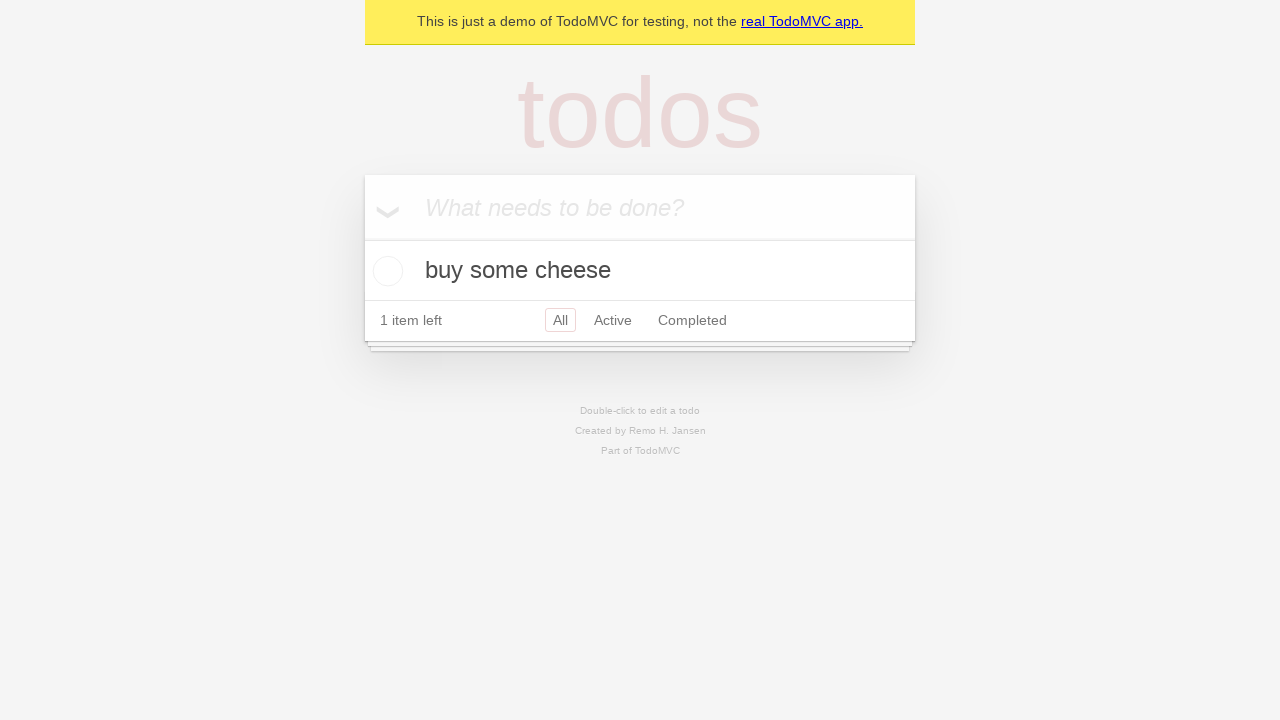

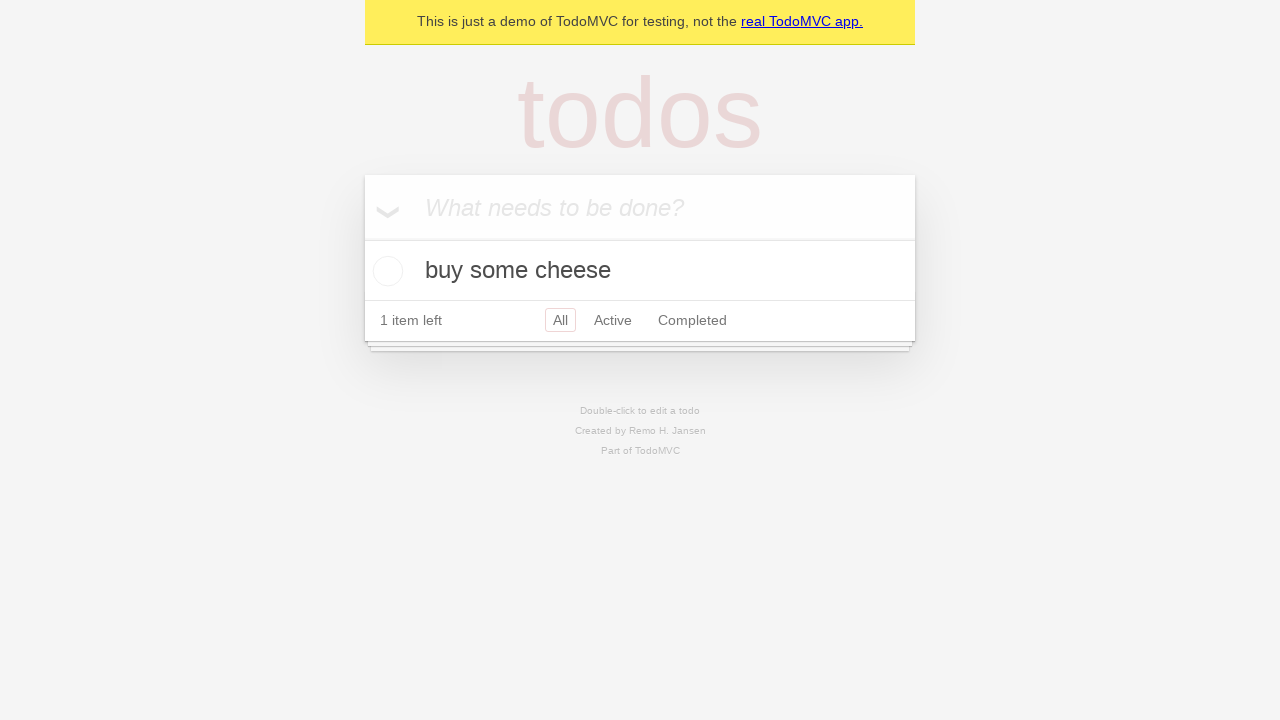